Tests checking if a button element is visible within the viewport

Starting URL: https://webdriver.io

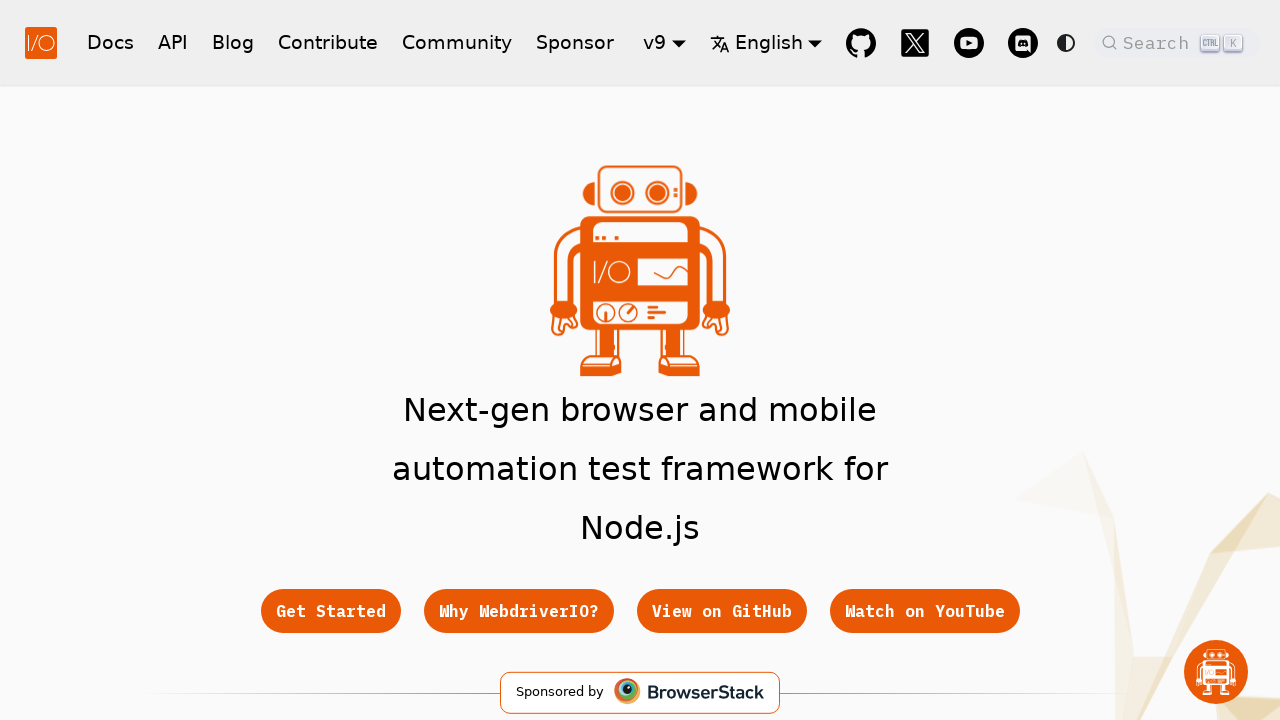

Located Get Started button element
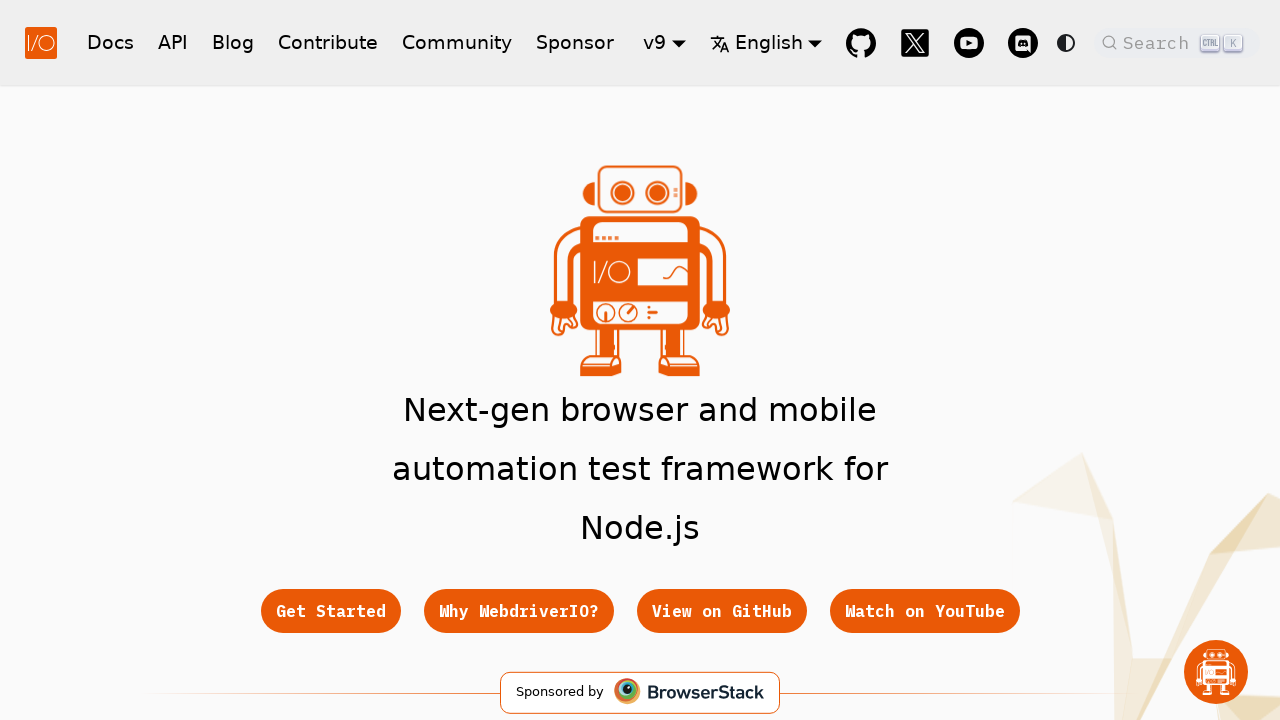

Get Started button is now visible in viewport
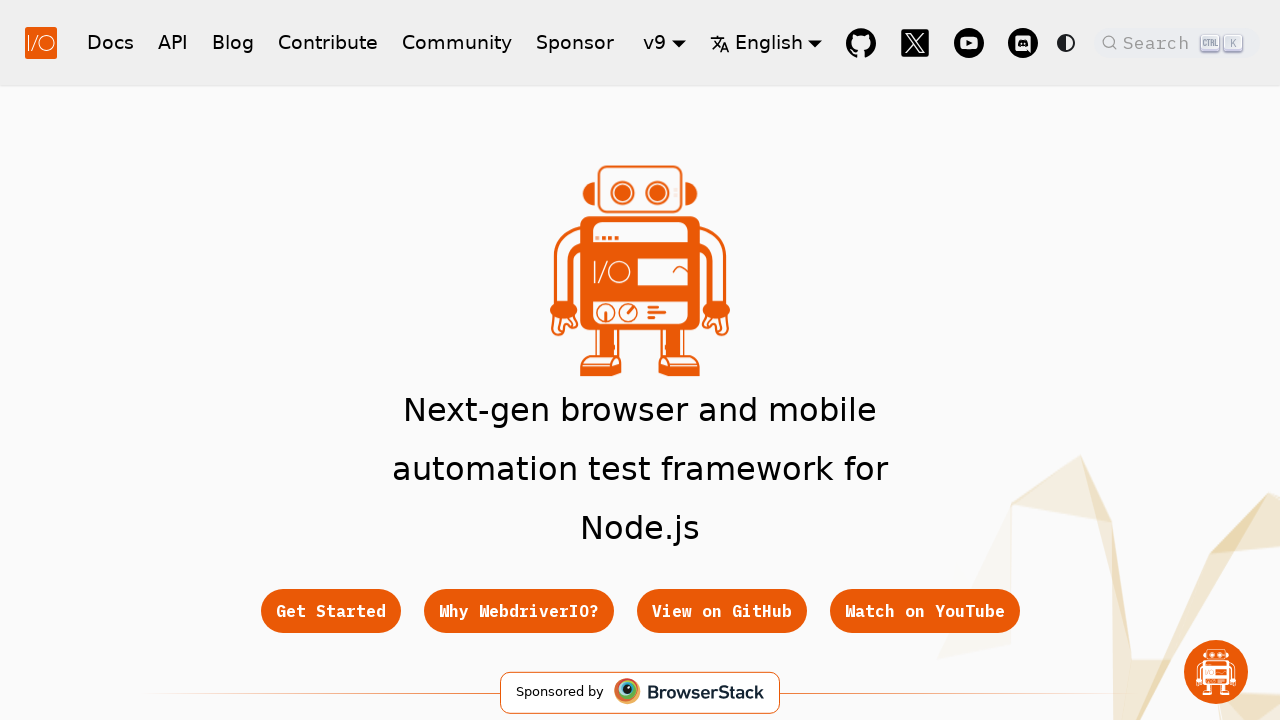

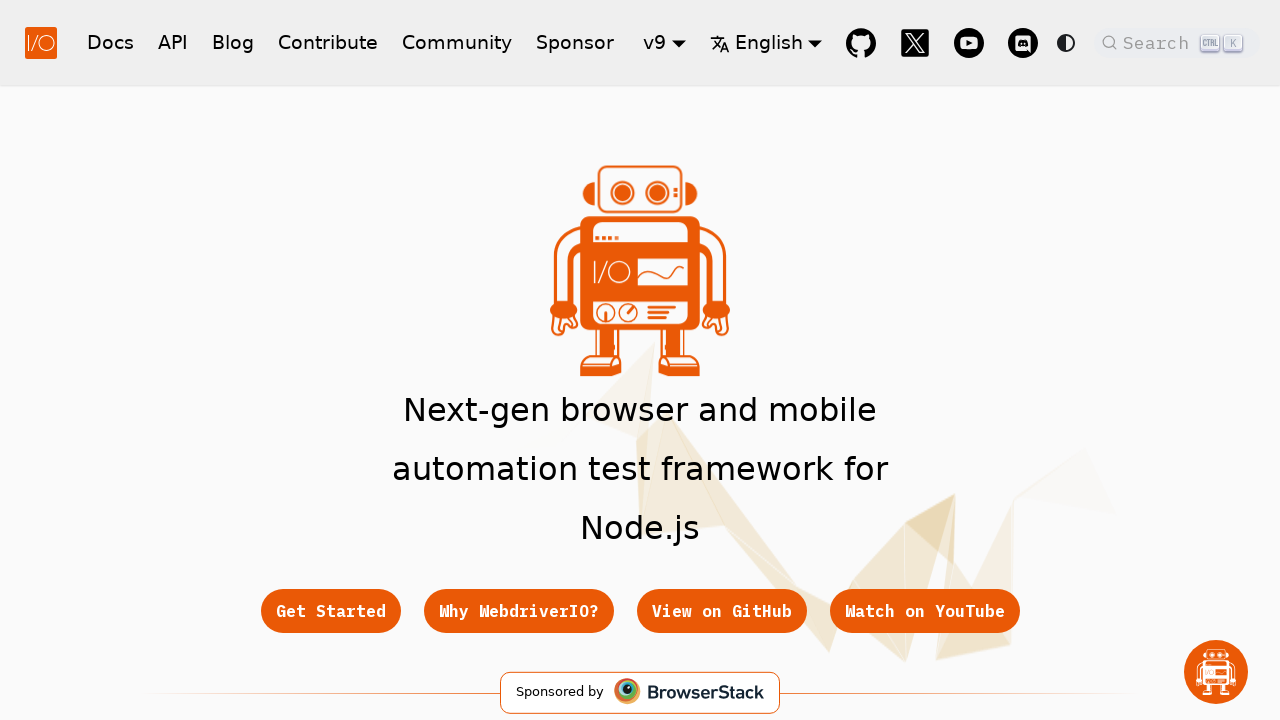